Tests form validation functionality by filling out a contact form with name, mobile number, pickup date, and payment method, then submitting it.

Starting URL: https://practice.expandtesting.com/form-validation

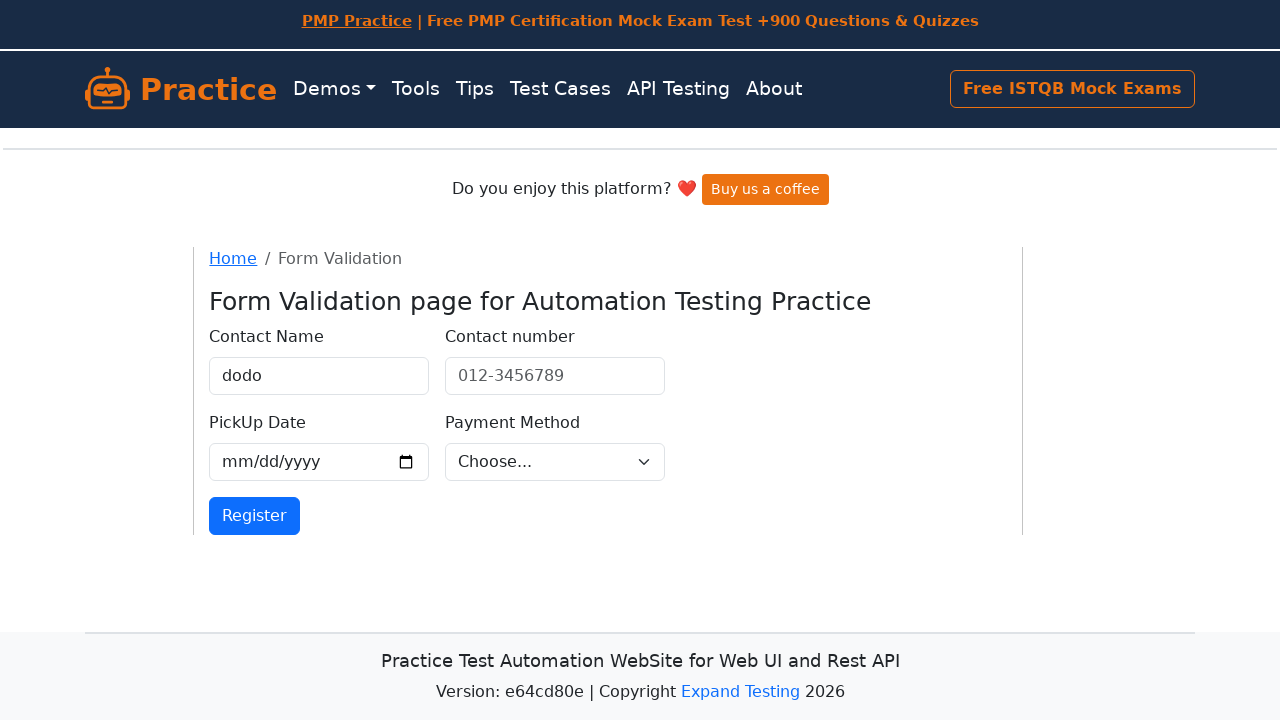

Filled contact name field with 'DODO' on [name="ContactName"]
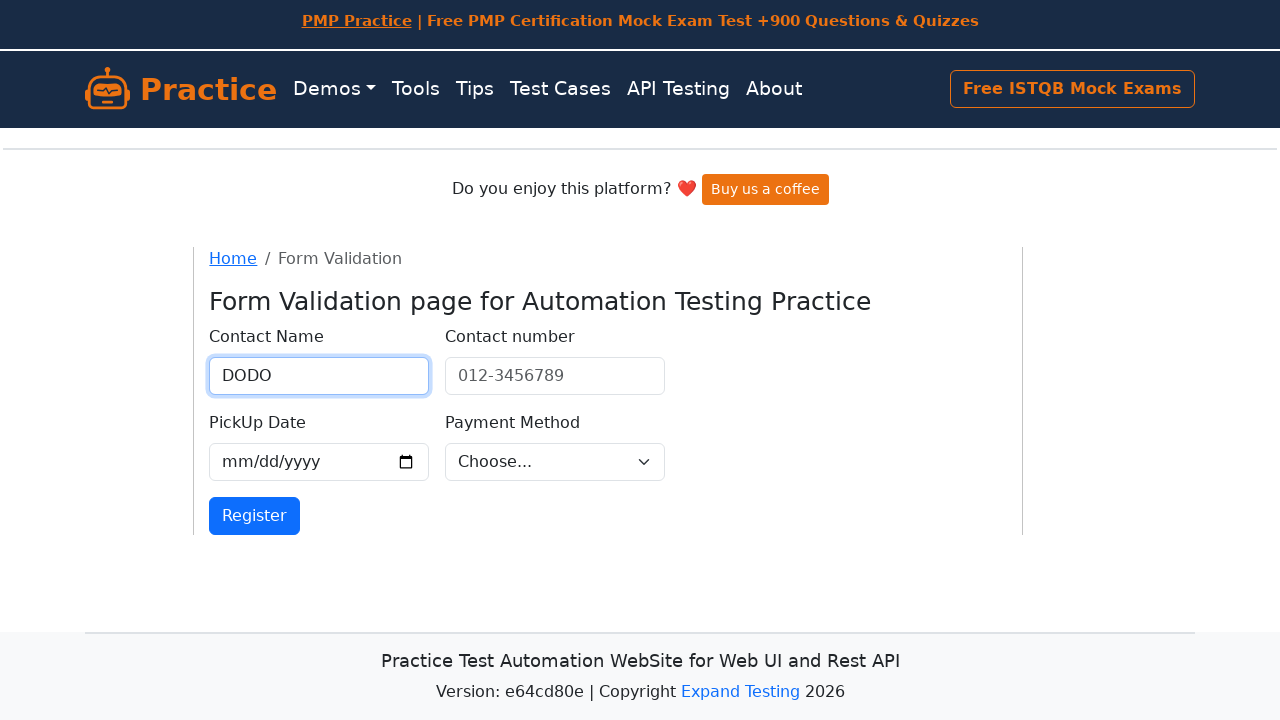

Filled mobile number field with '012-3456789' on [name="contactnumber"]
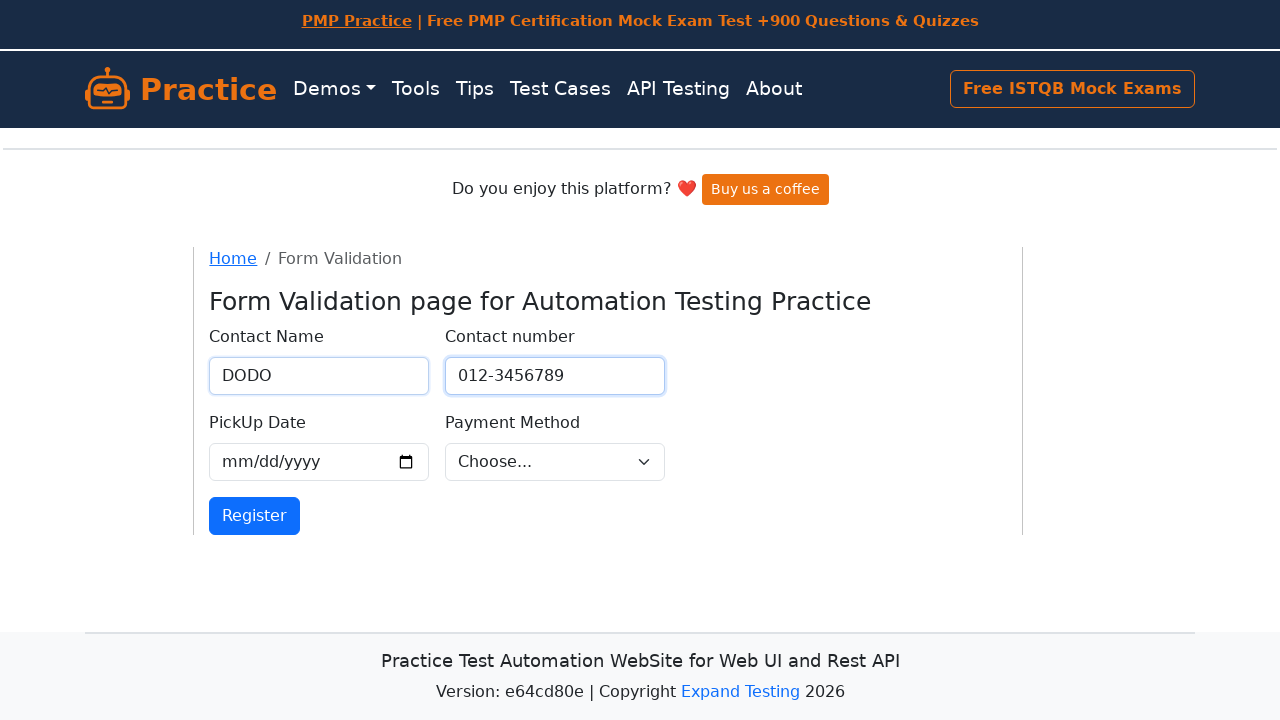

Filled pickup date field with '2024-11-05' on [name="pickupdate"]
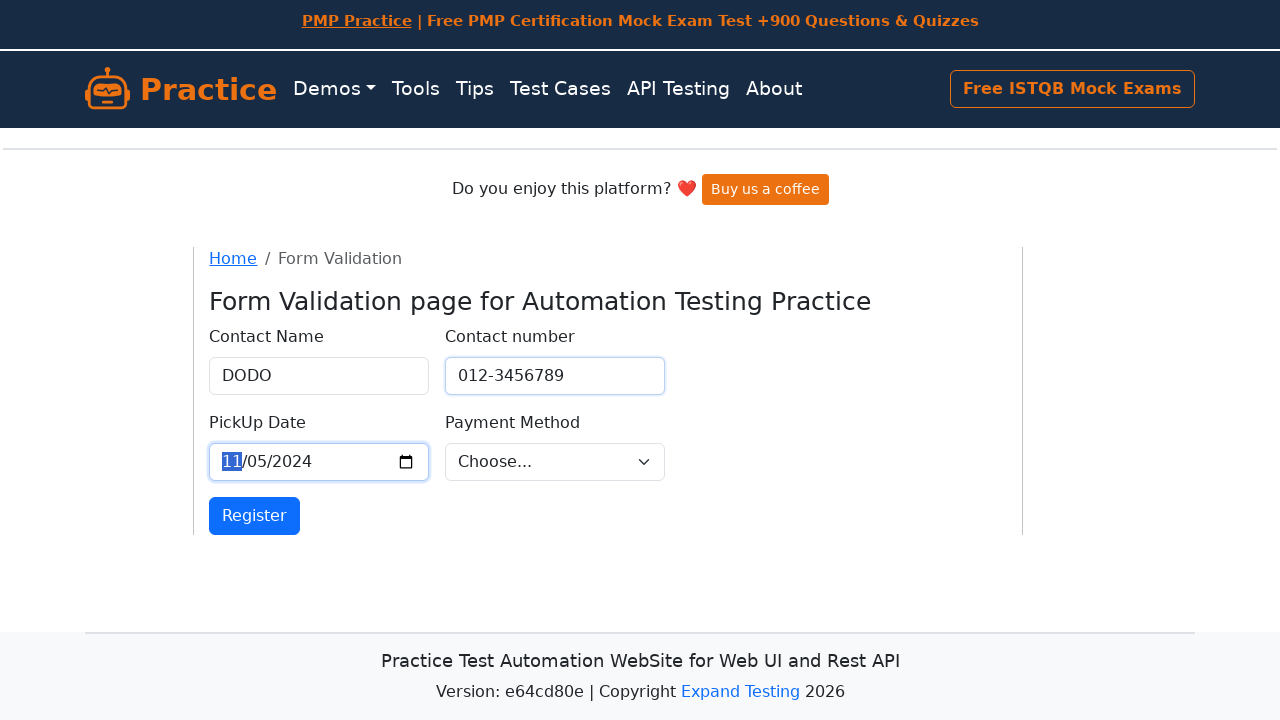

Selected 'cashondelivery' as payment method on [name="payment"]
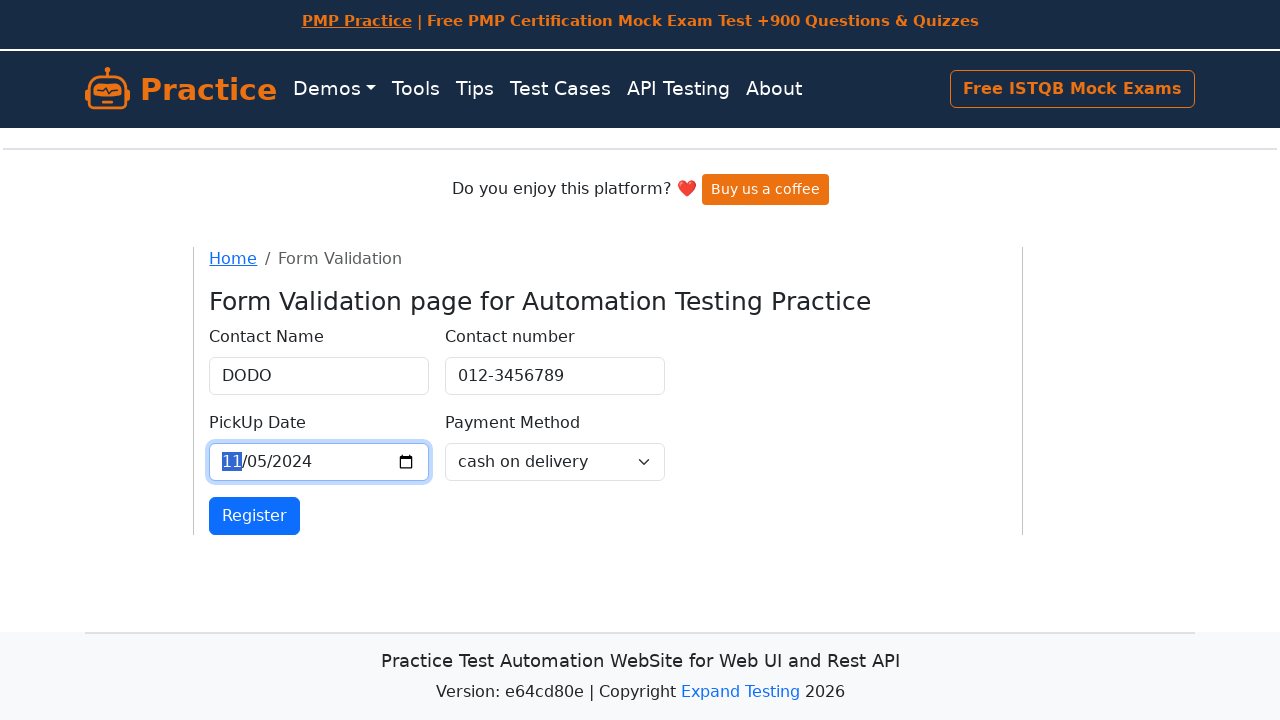

Submitted the contact form at (255, 516) on [type="submit"]
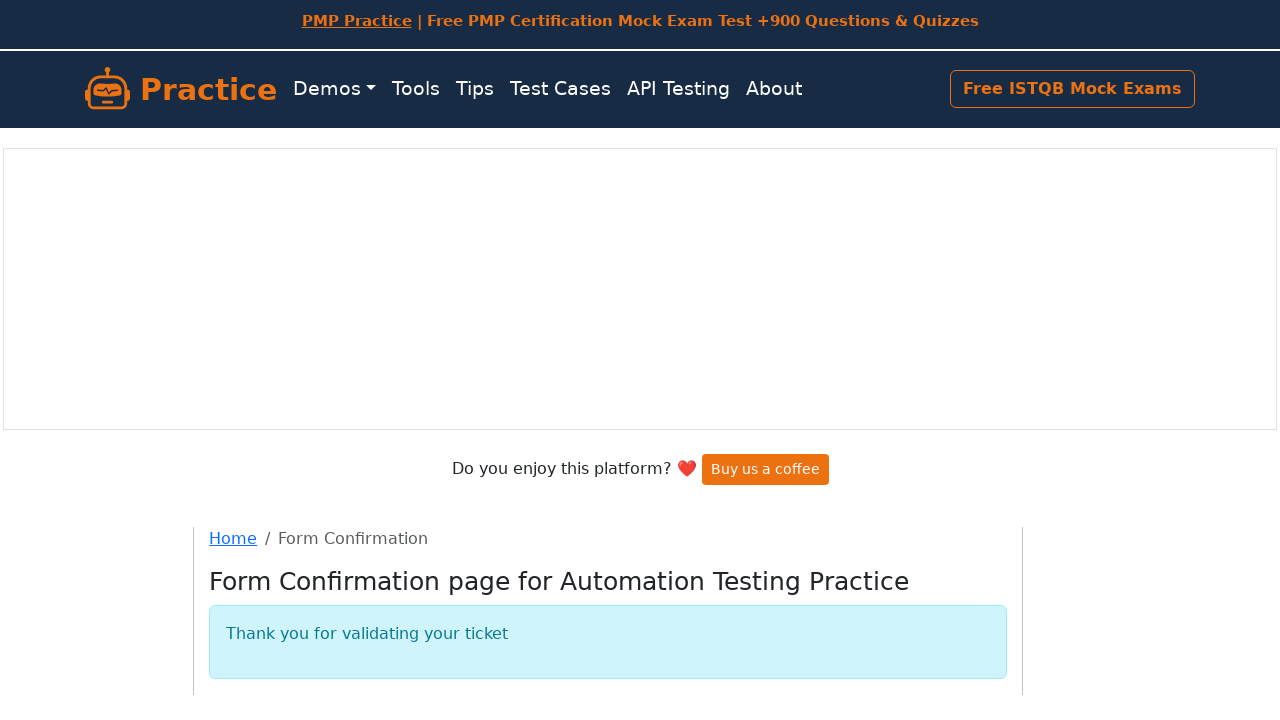

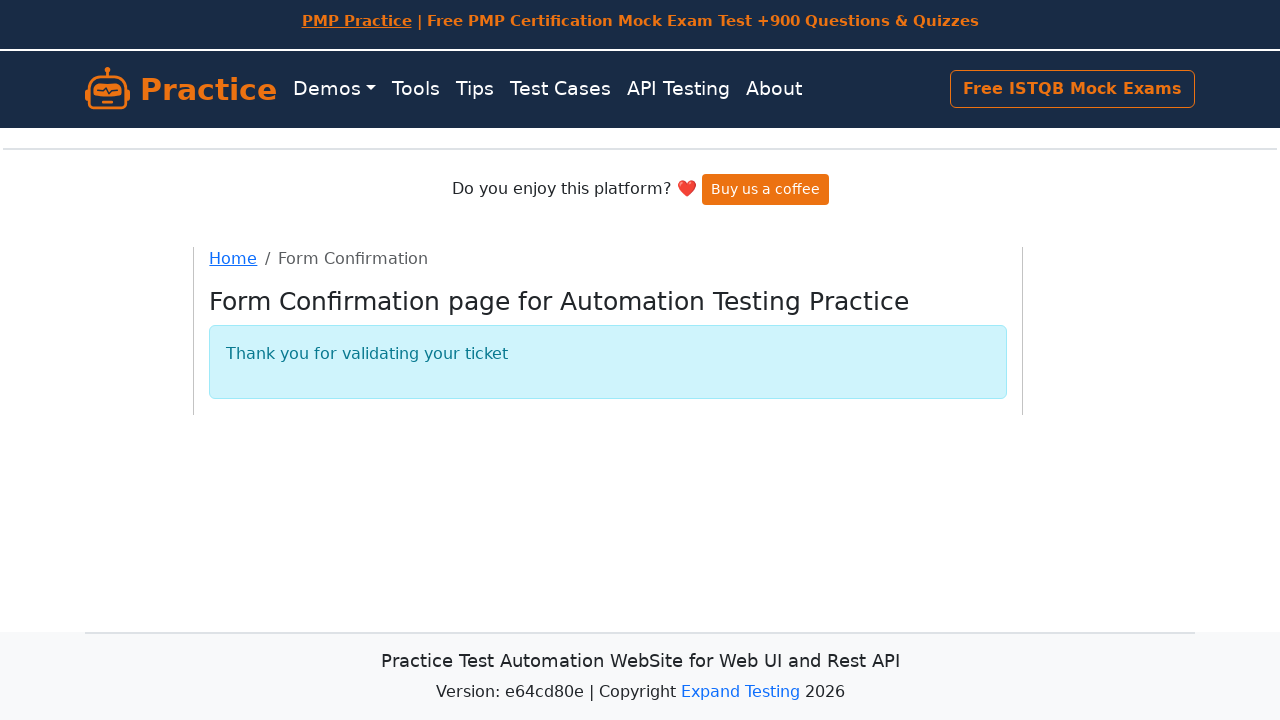